Tests an explicit wait scenario where the script waits for a price to change to $100, then clicks a book button, calculates a mathematical answer based on a displayed value, fills in the answer, and submits it.

Starting URL: http://suninjuly.github.io/explicit_wait2.html

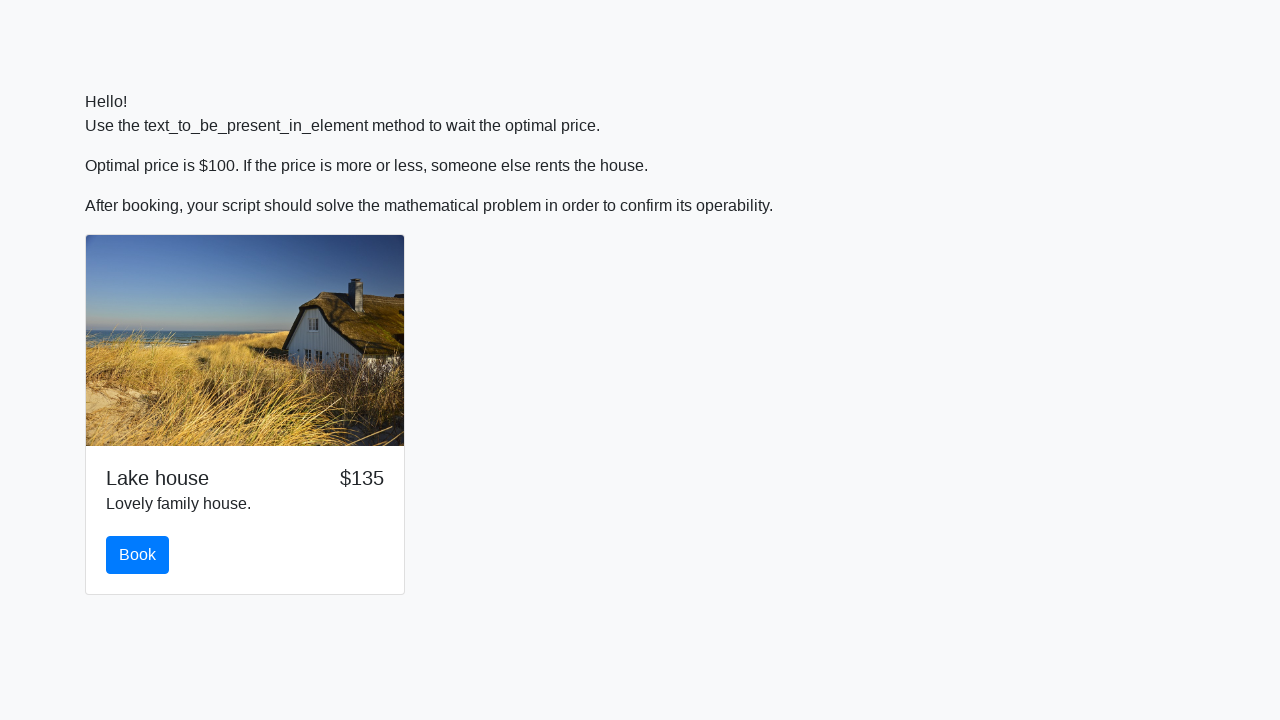

Waited for price to change to $100
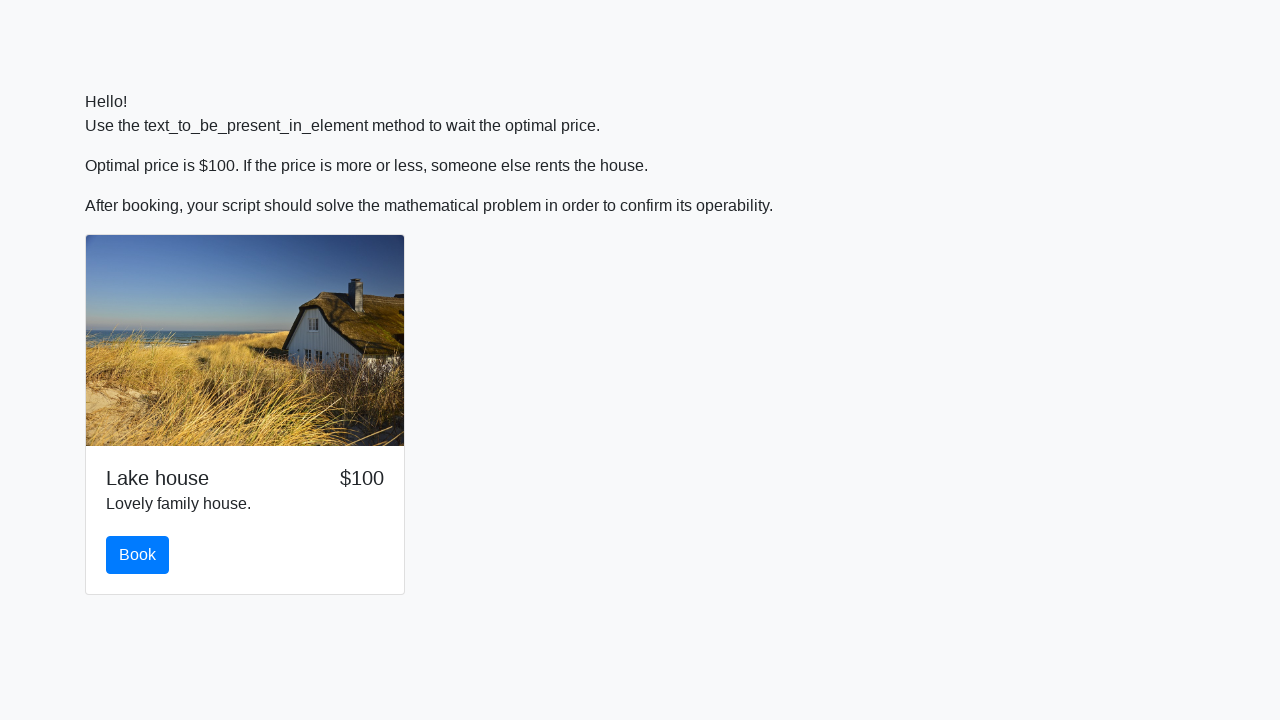

Clicked the book button at (138, 555) on #book
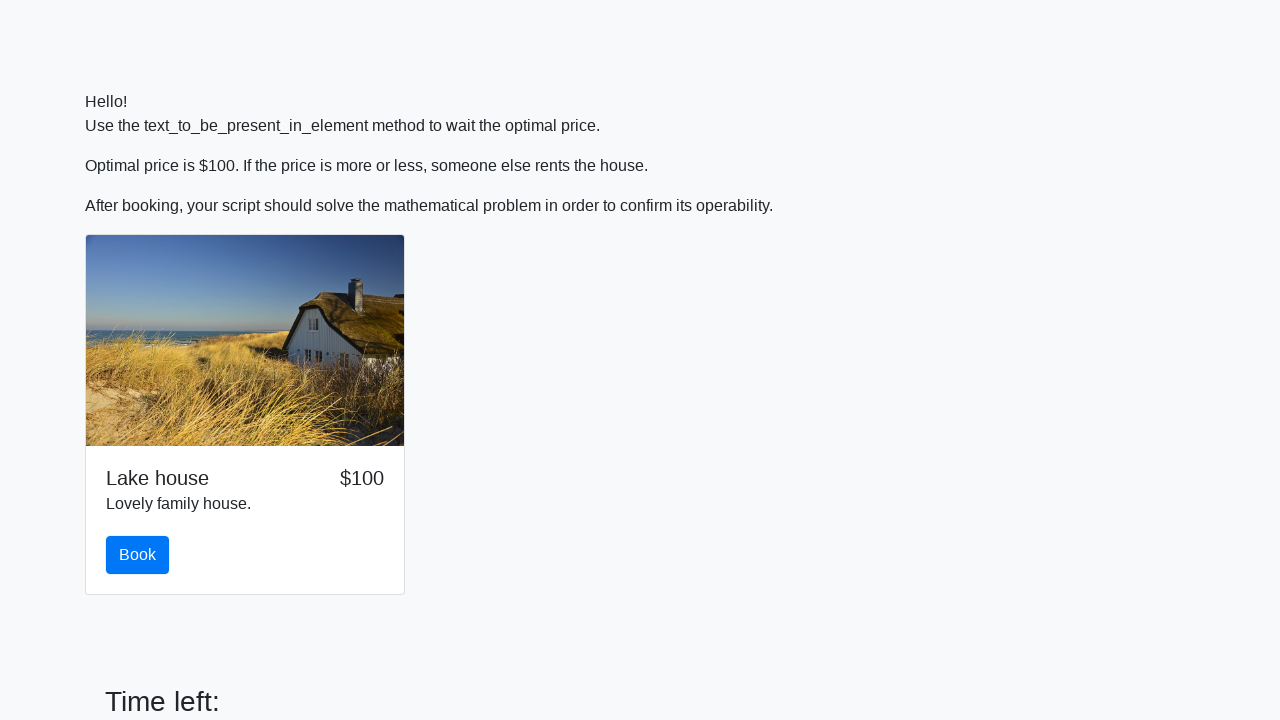

Retrieved input value: 147
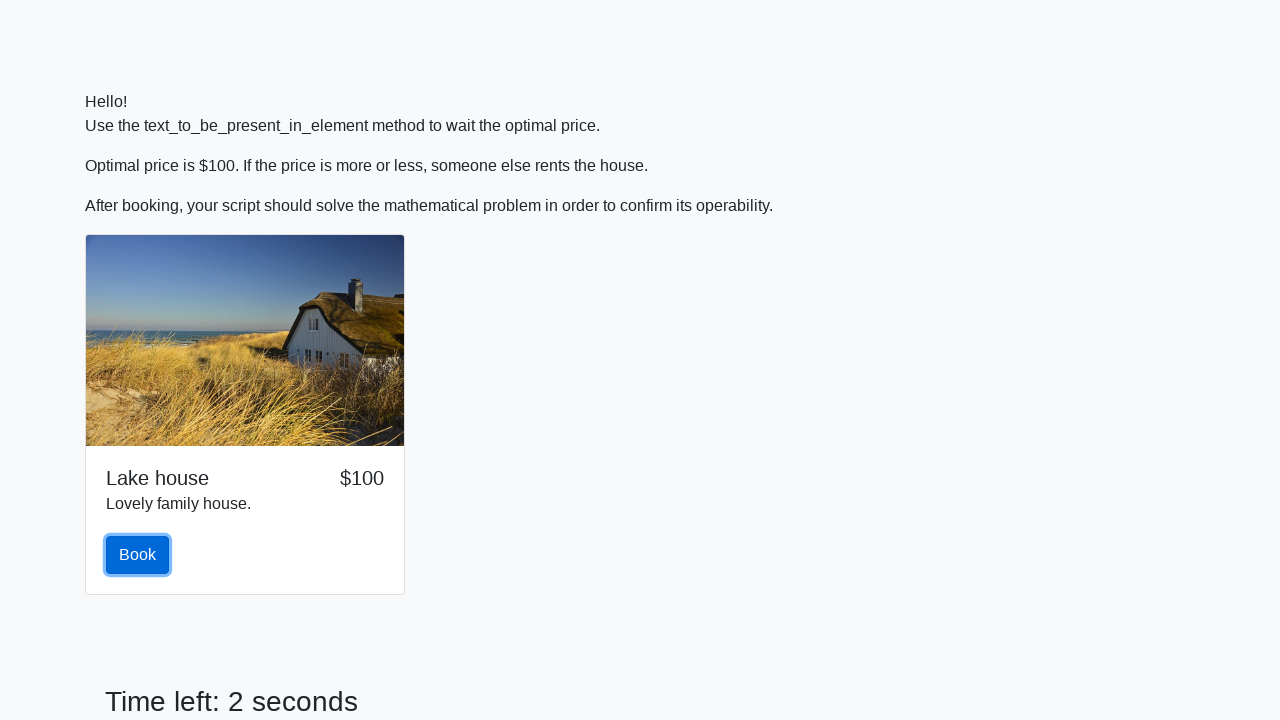

Calculated mathematical answer: 1.9890419214259354
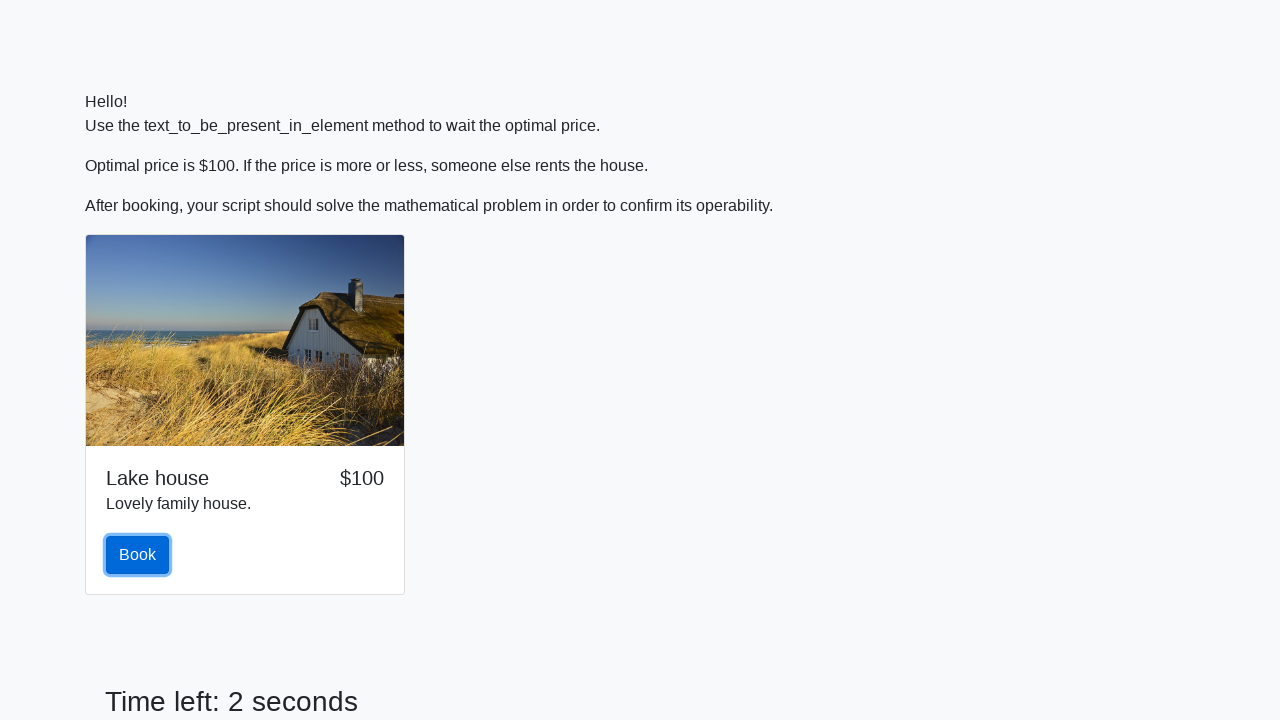

Filled answer field with calculated value: 1.9890419214259354 on #answer
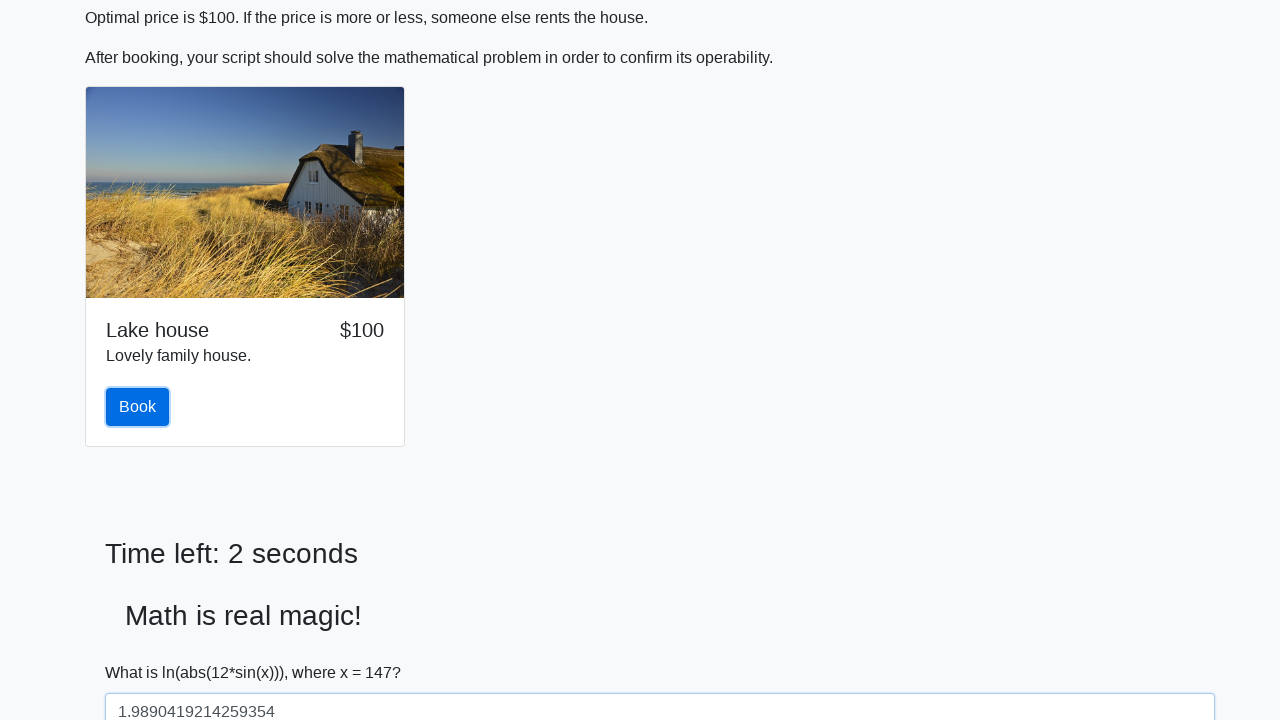

Clicked the solve button to submit the answer at (143, 651) on #solve
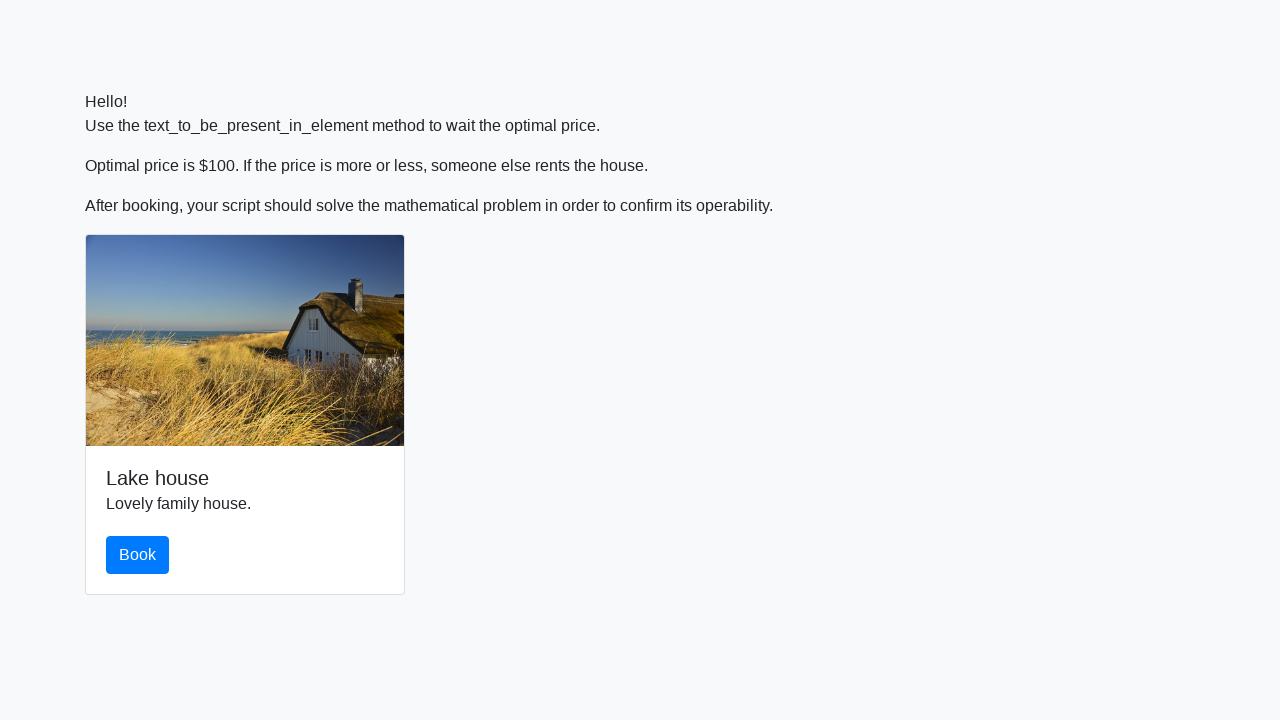

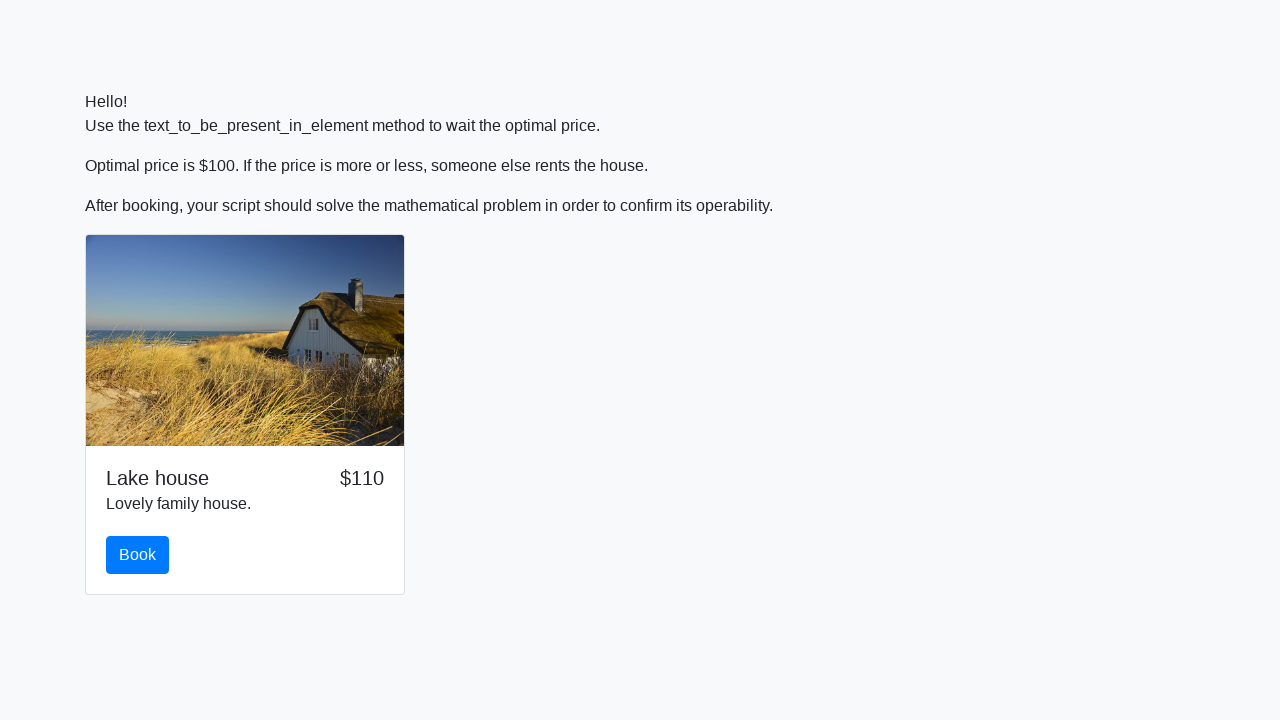